Tests a practice form submission by filling out name, email, password, selecting gender, choosing a radio button, entering birthday, and submitting the form.

Starting URL: https://rahulshettyacademy.com/angularpractice/

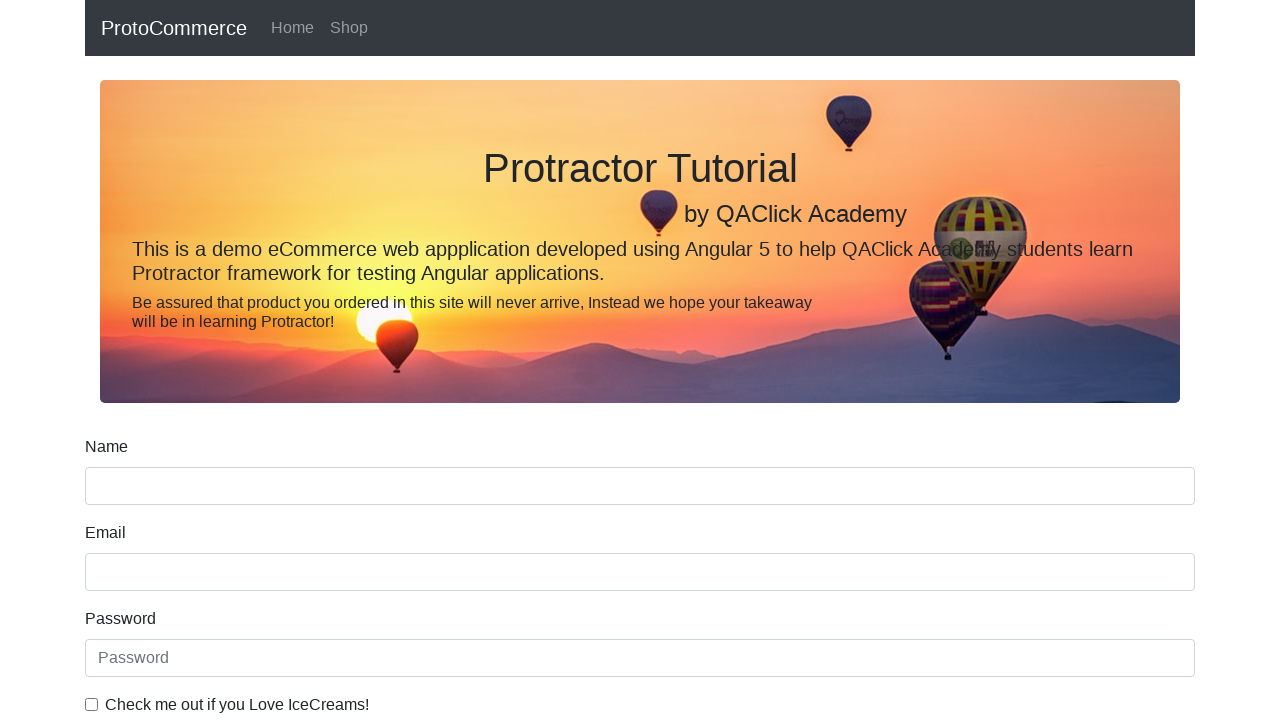

Filled name field with 'Marcus' on input[name='name']
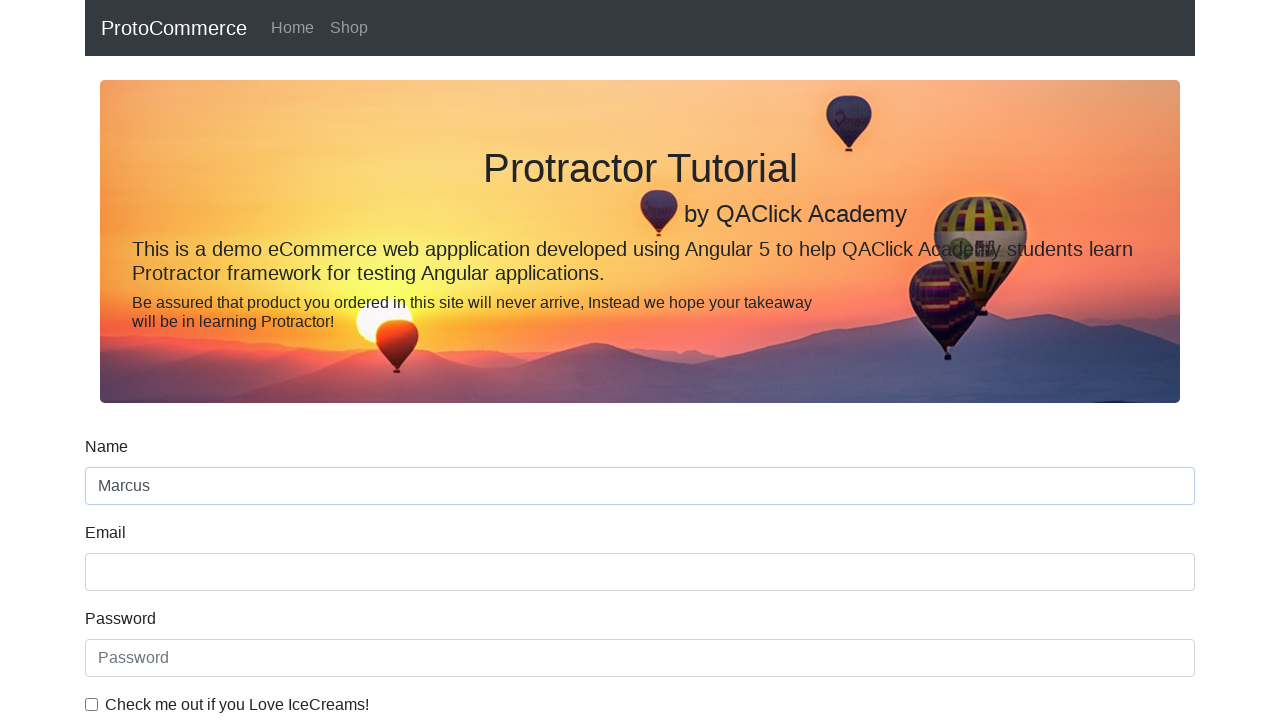

Filled email field with 'marcus.test@gmail.com' on input[name='email']
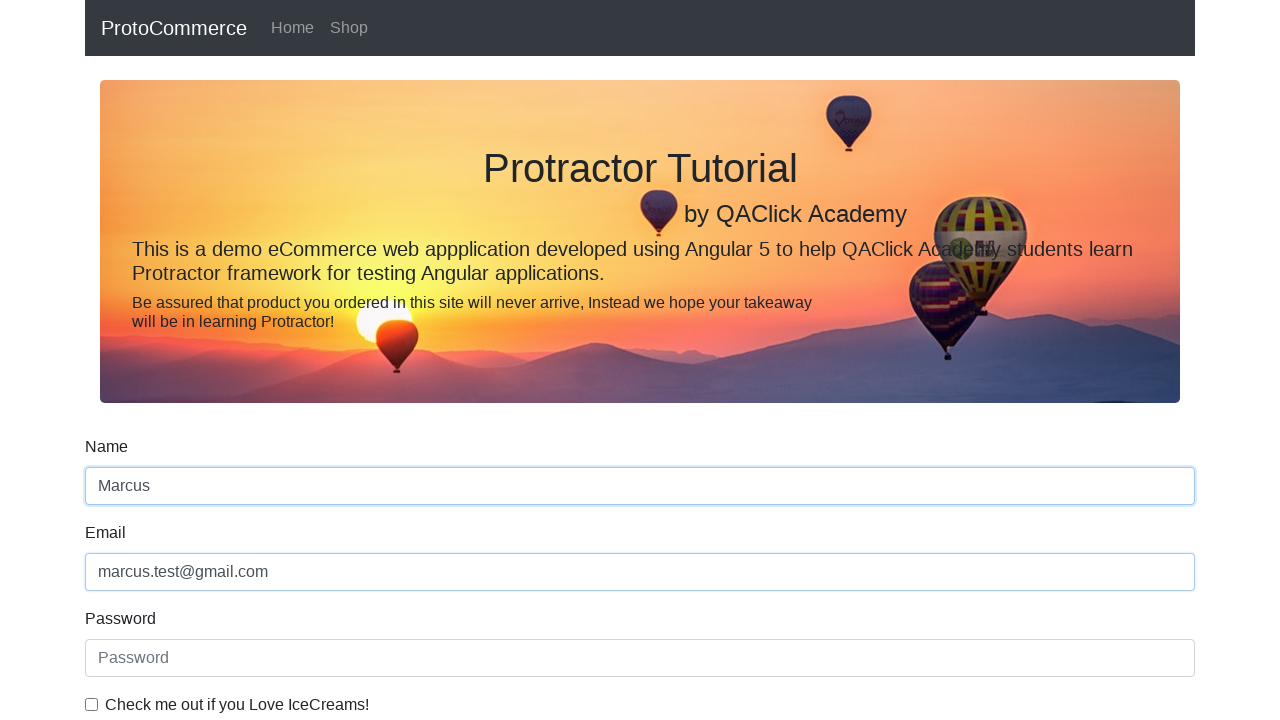

Filled password field with 'SecurePass789' on #exampleInputPassword1
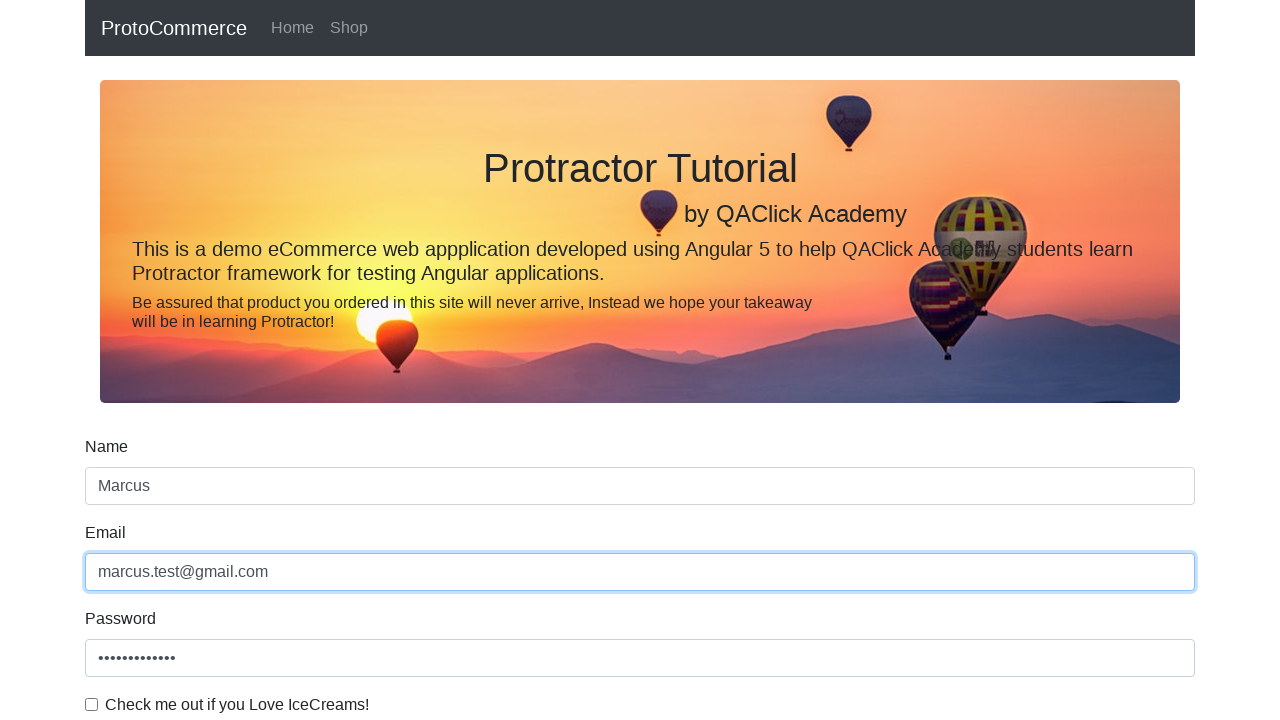

Checked the checkbox at (92, 704) on #exampleCheck1
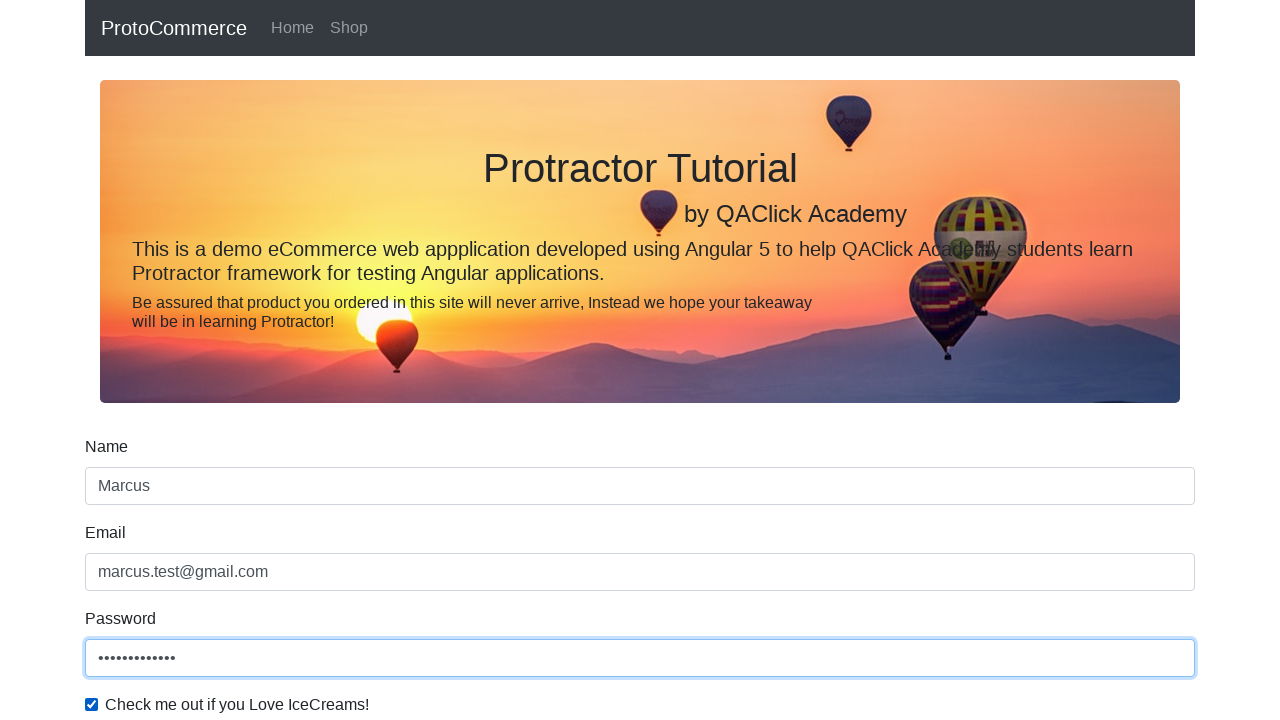

Selected 'Female' from gender dropdown on #exampleFormControlSelect1
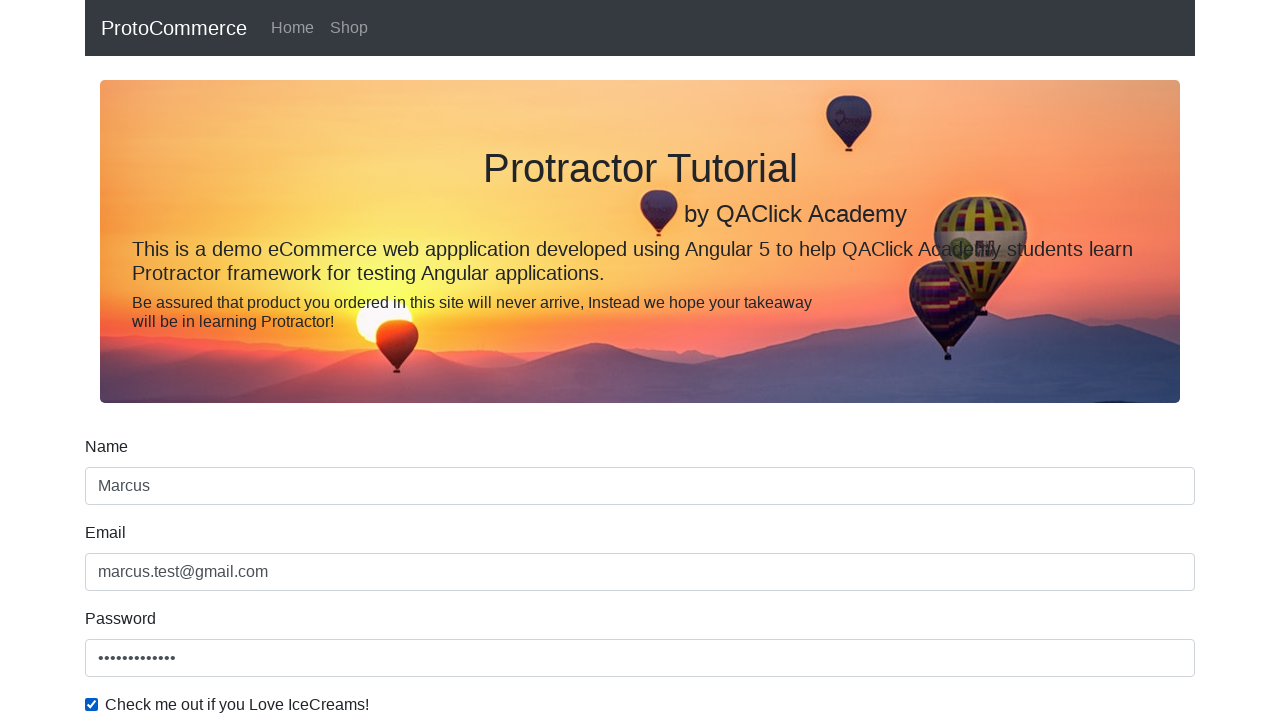

Clicked Student radio button at (238, 360) on #inlineRadio1
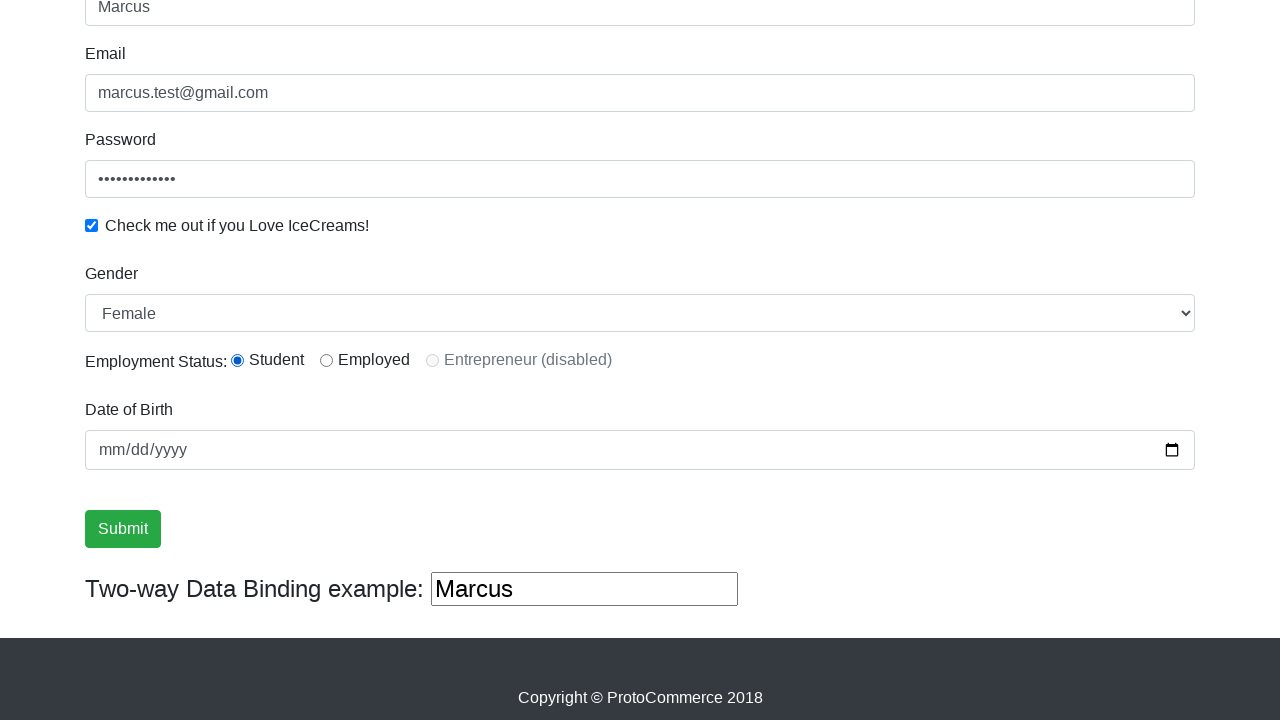

Filled birthday field with '1995-08-15' on input[name='bday']
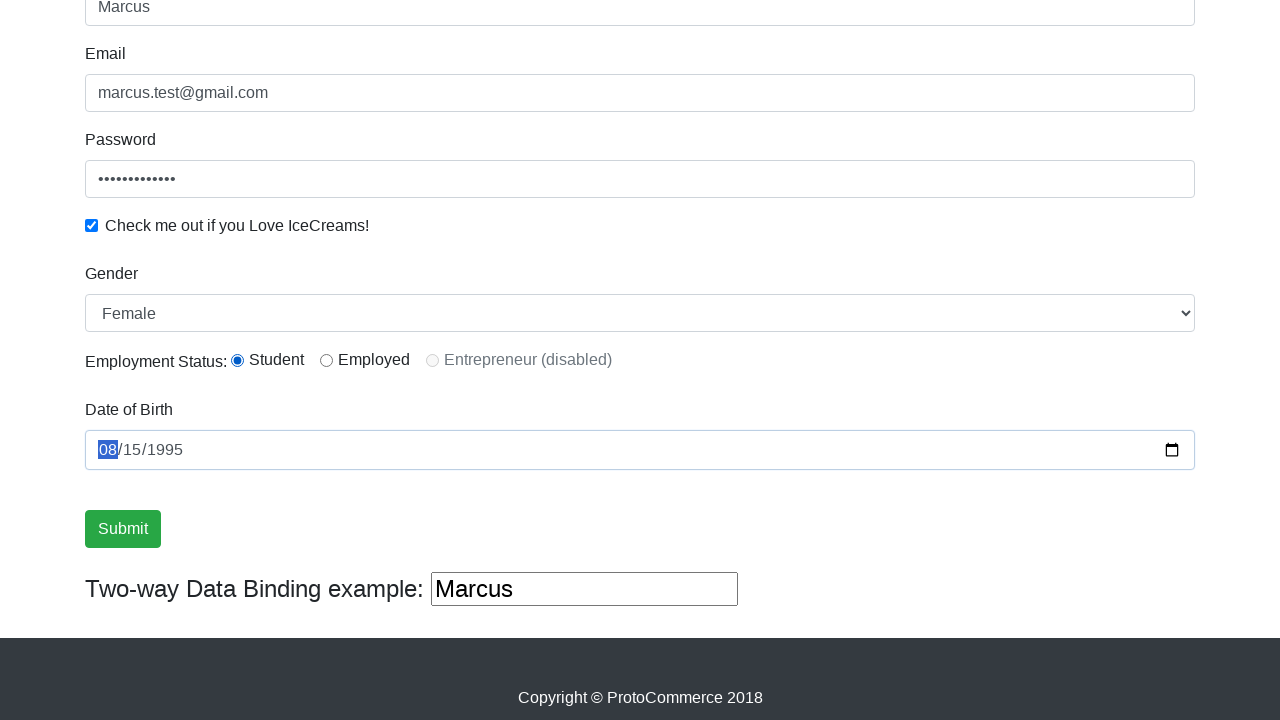

Clicked Submit button to submit the form at (123, 529) on input[value='Submit']
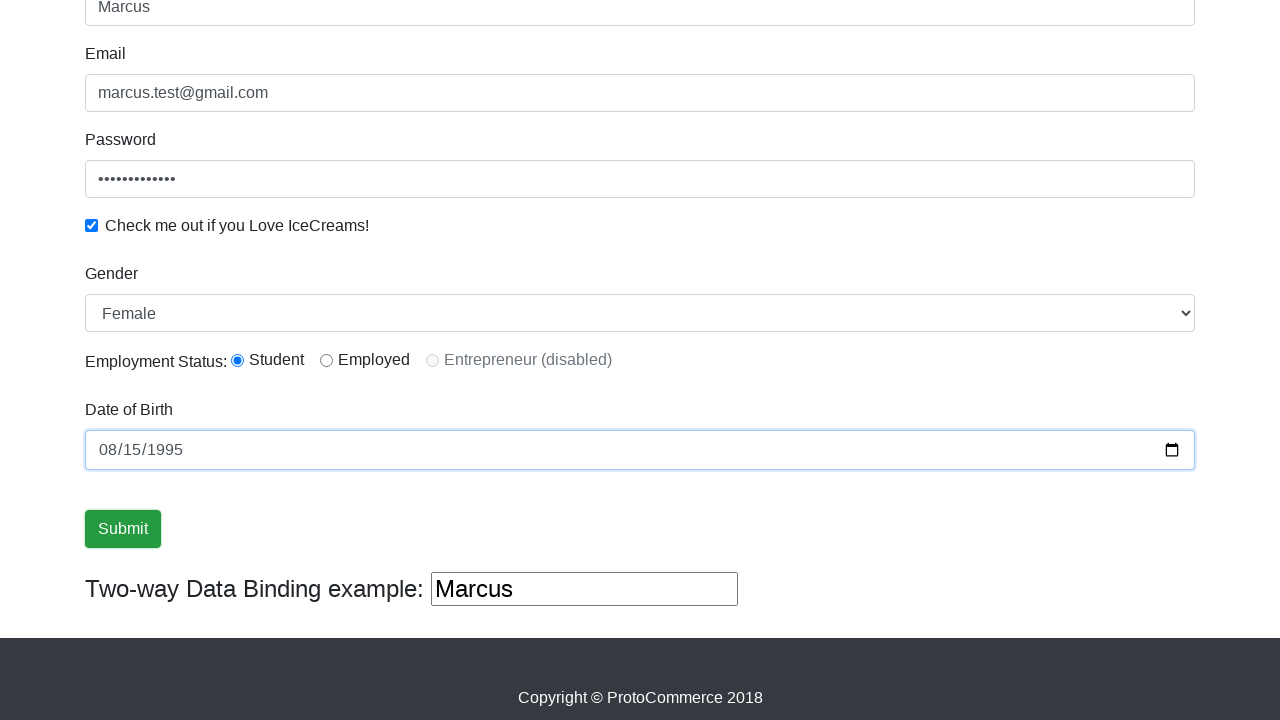

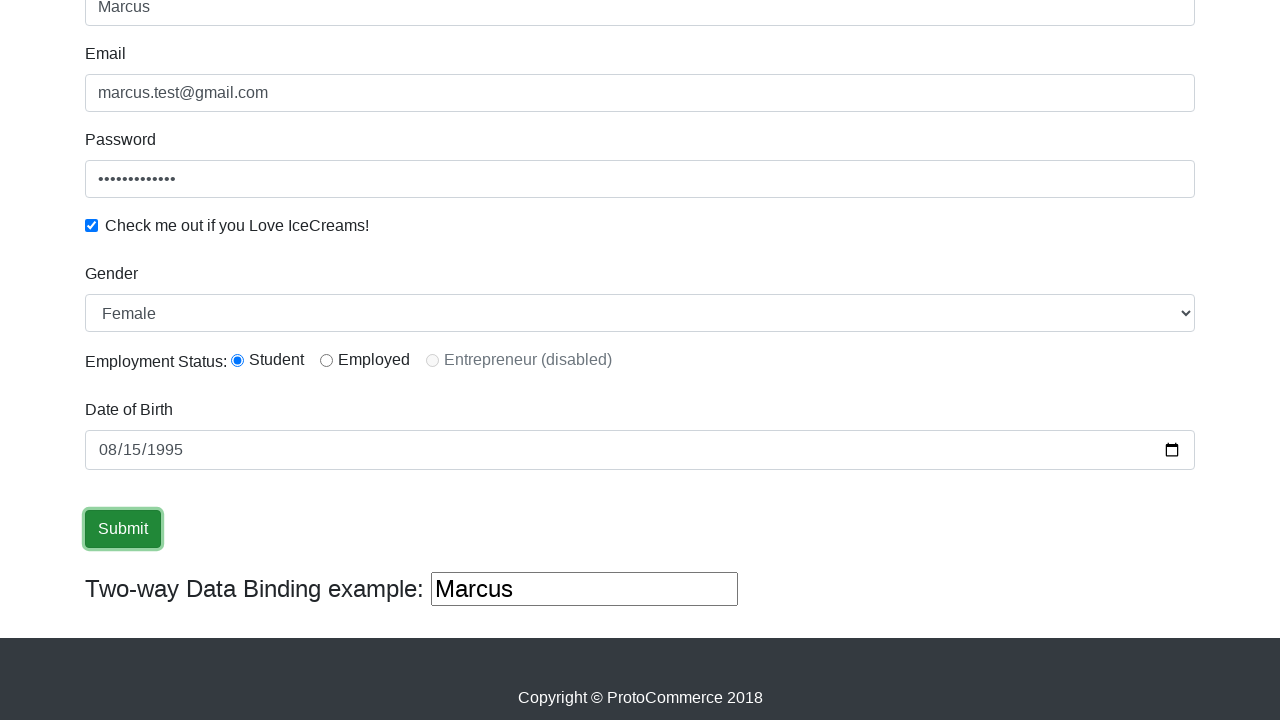